Tests drag and drop functionality by dragging an element to specific coordinates using moveByOffset

Starting URL: https://jqueryui.com/droppable/

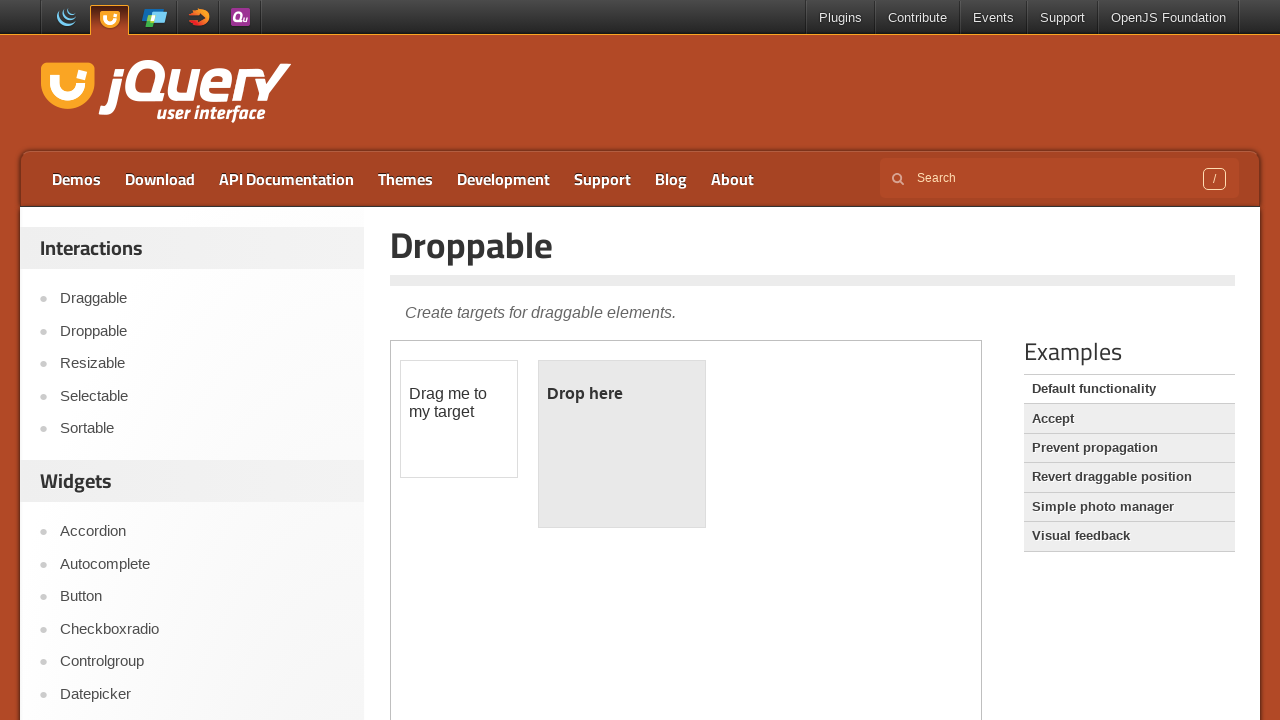

Located draggable element within iframe
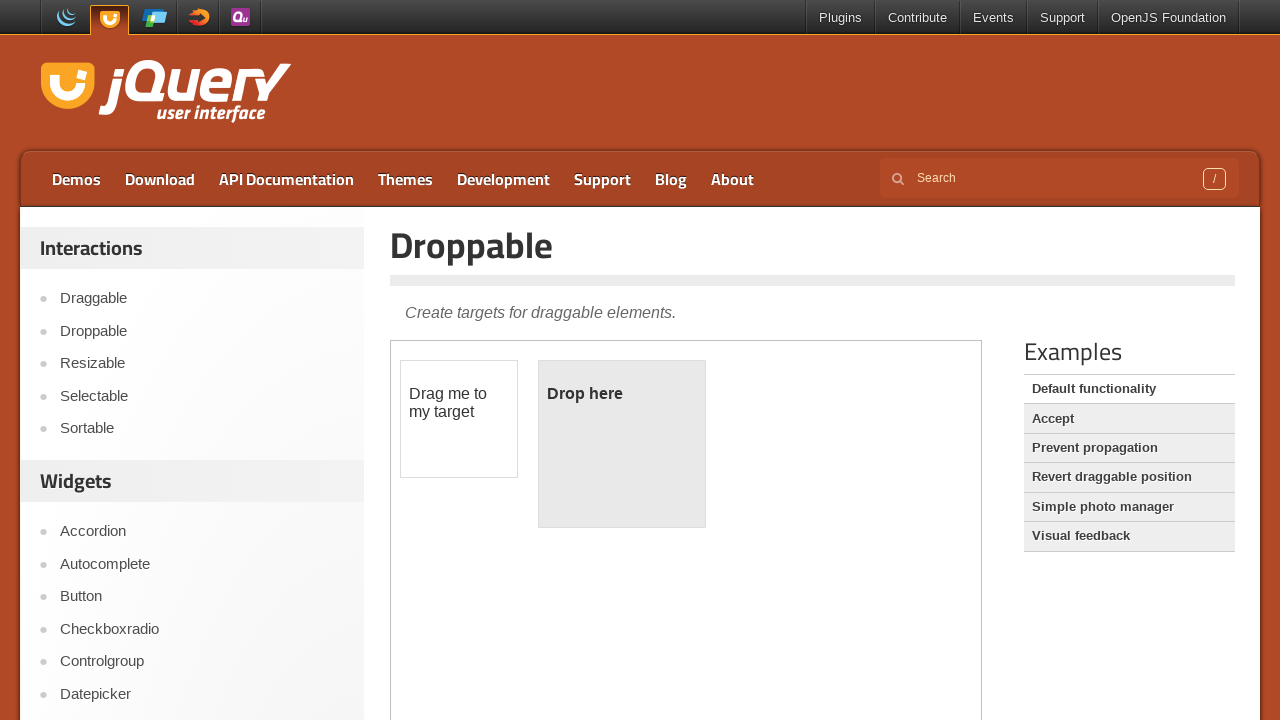

Retrieved bounding box of draggable element
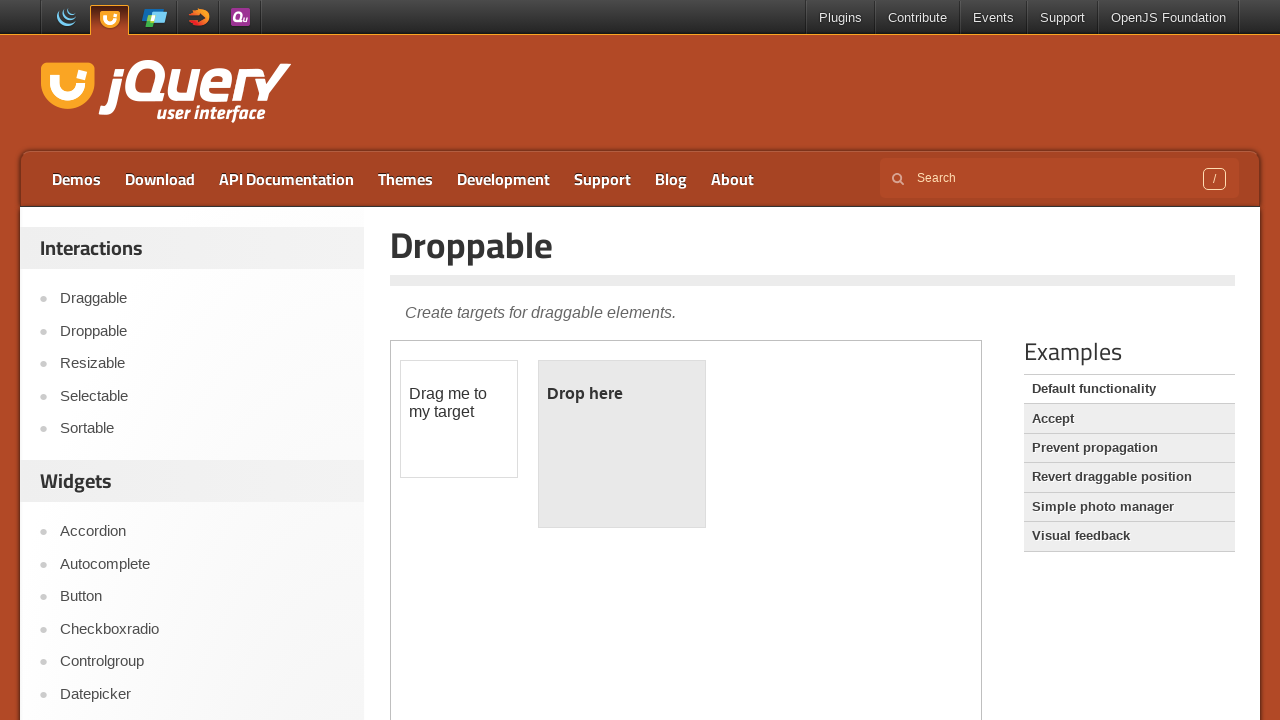

Moved mouse to center of draggable element at (459, 419)
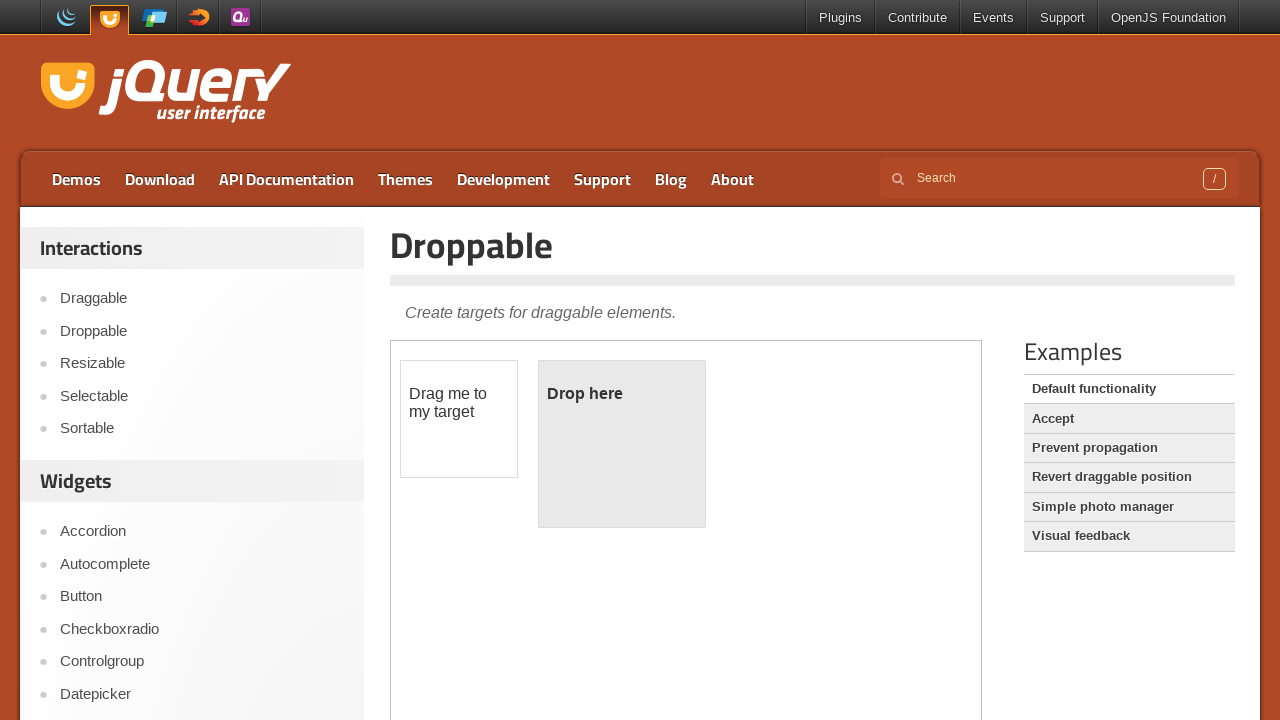

Pressed mouse button down on draggable element at (459, 419)
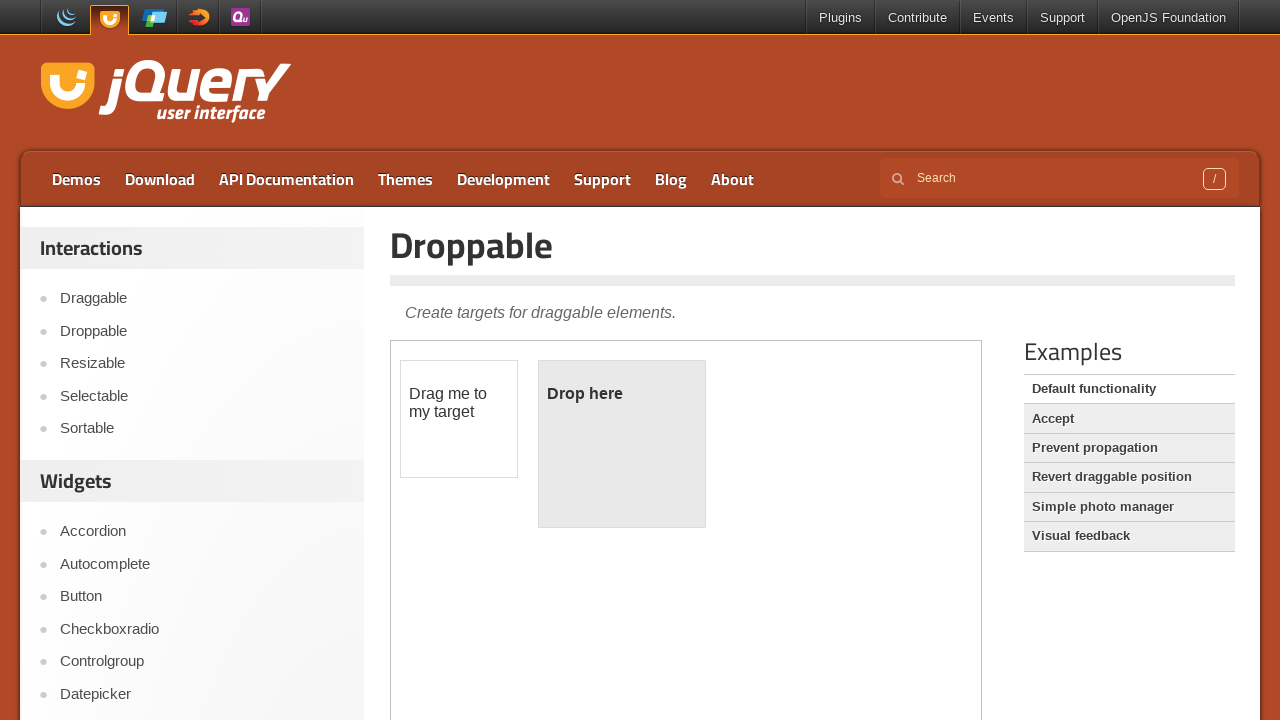

Dragged element 84 pixels right and 28 pixels down at (543, 447)
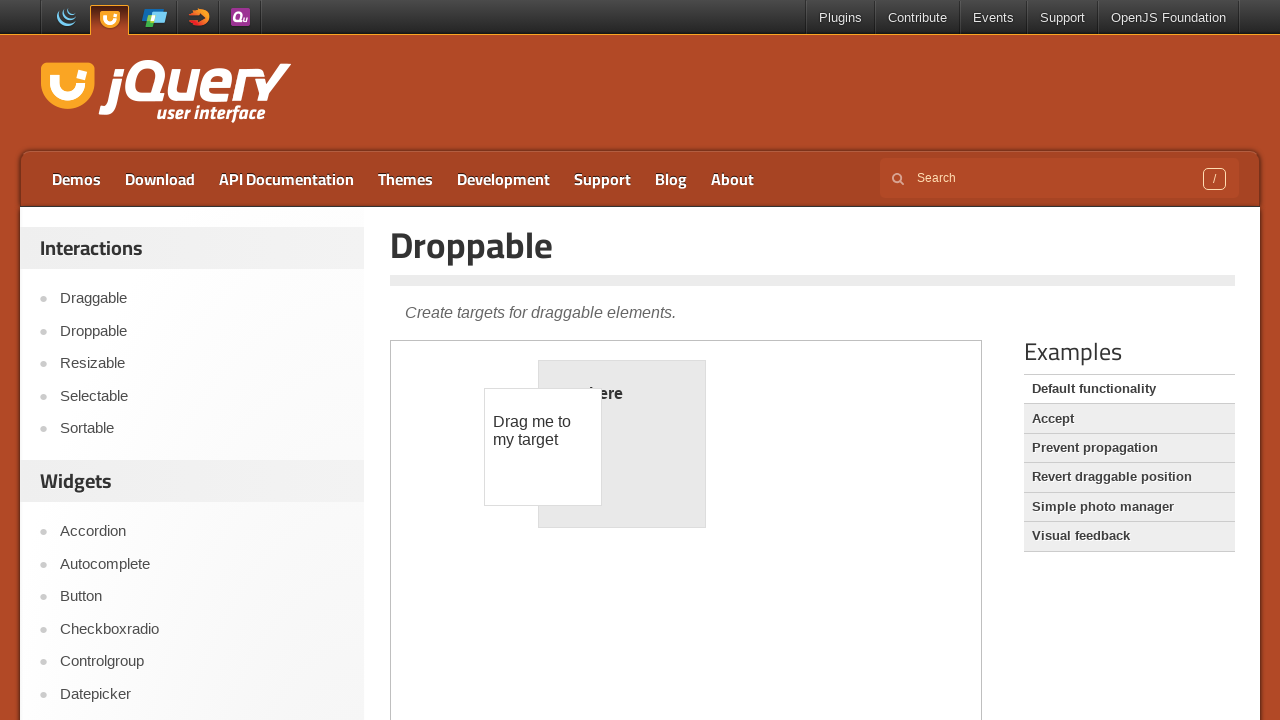

Released mouse button to complete drag and drop at (543, 447)
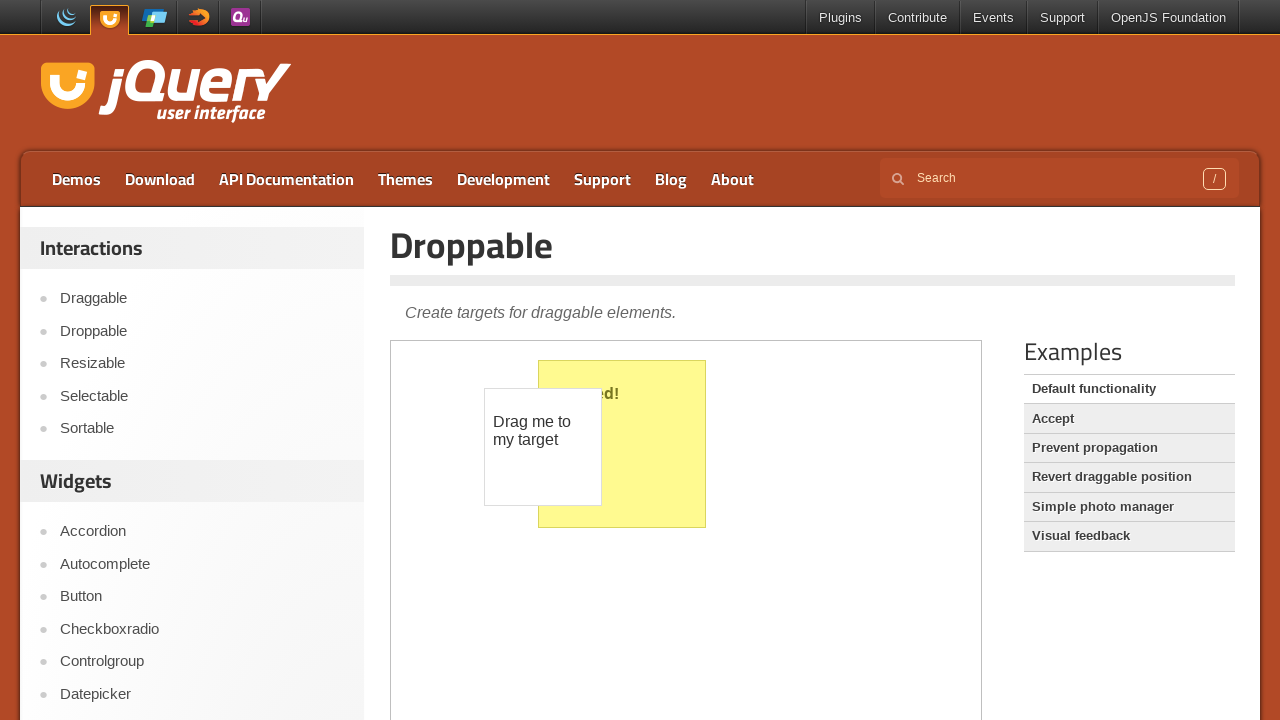

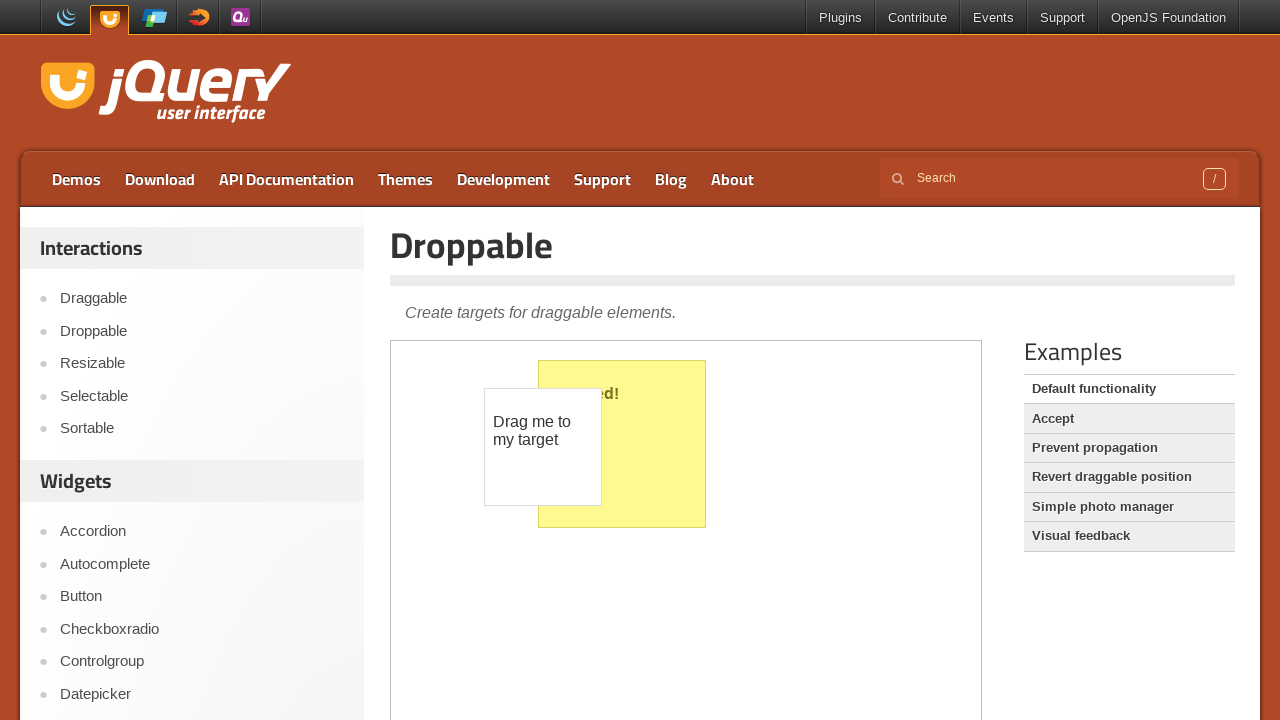